Fills out a registration form with personal information including name, address, email, phone, gender, and hobbies

Starting URL: http://demo.automationtesting.in/Register.html

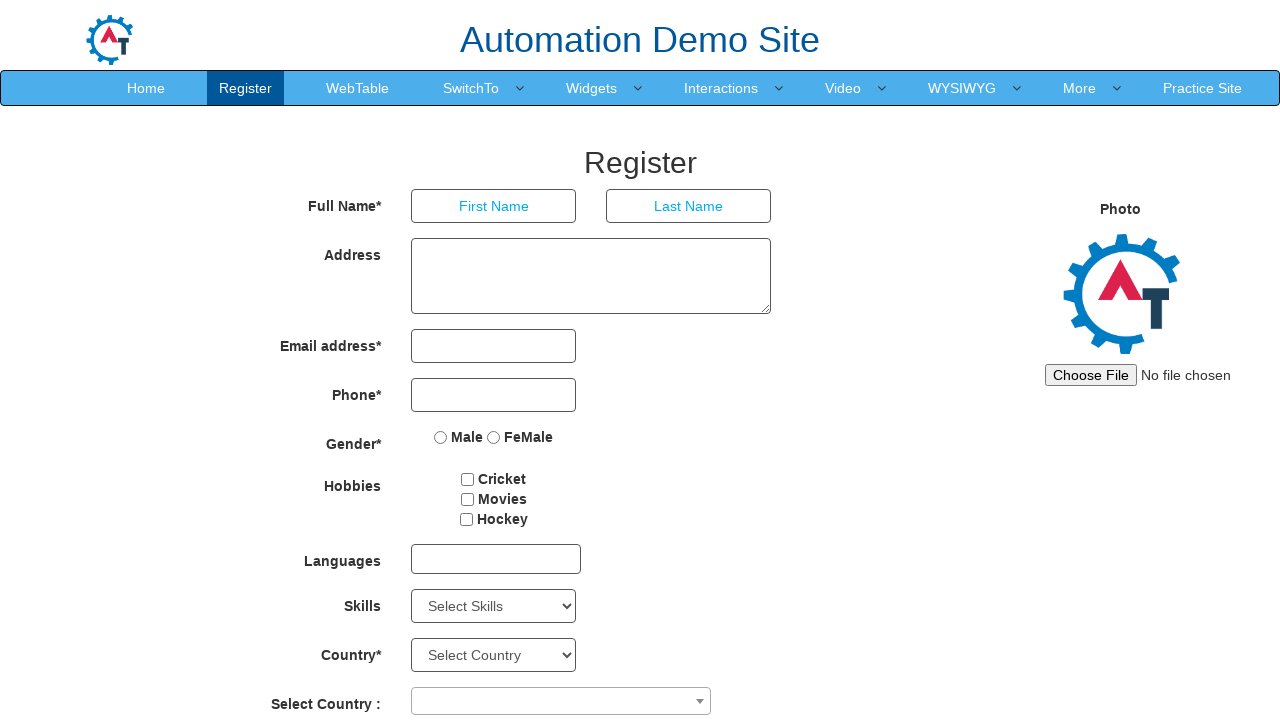

Filled first name field with 'Sreejith' on xpath=//*[@id="basicBootstrapForm"]/div[1]/div[1]/input
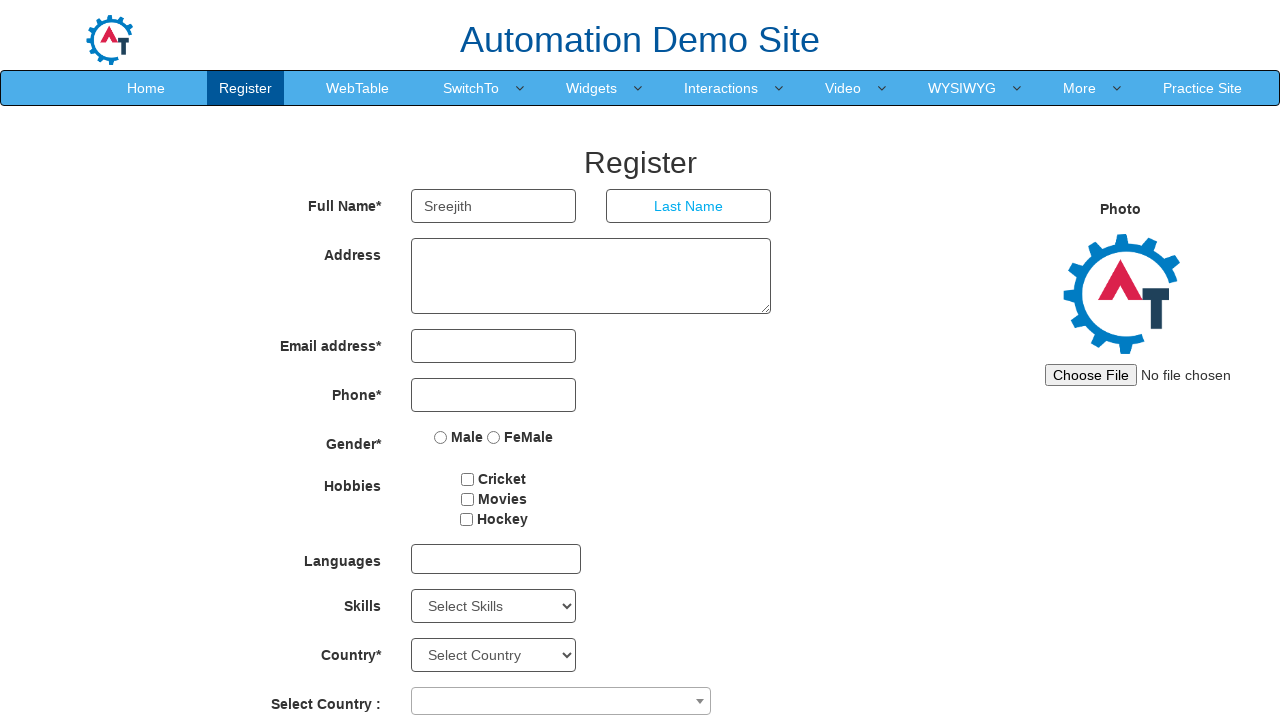

Filled last name field with 'TR' on xpath=//*[@id="basicBootstrapForm"]/div[1]/div[2]/input
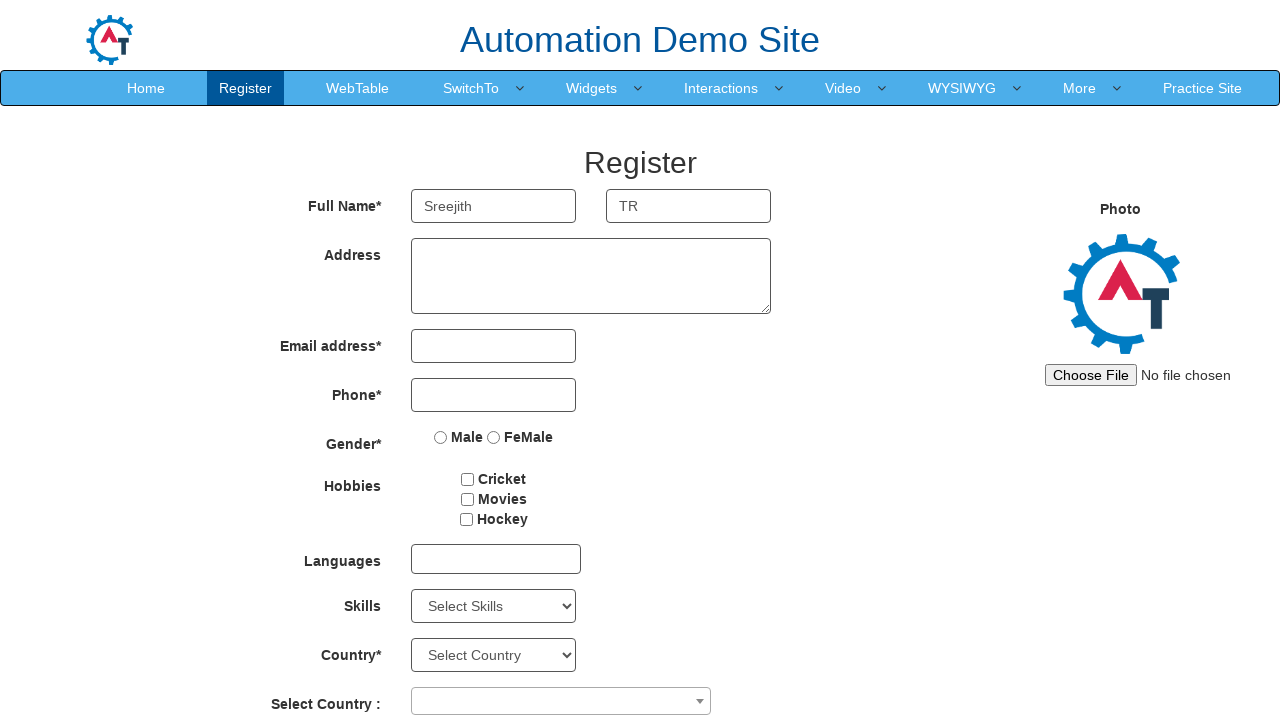

Filled address field with complete address on xpath=//*[@id="basicBootstrapForm"]/div[2]/div/textarea
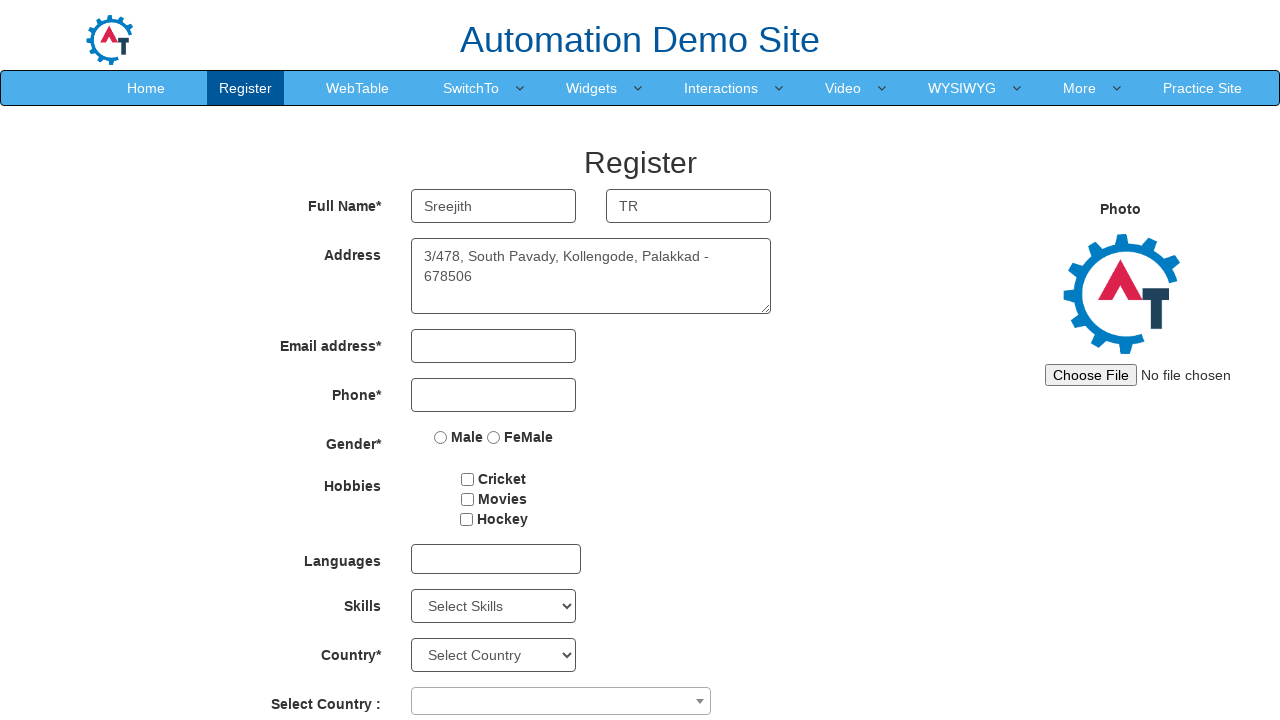

Filled email field with 'abc@gmail.com' on xpath=//*[@id="eid"]/input
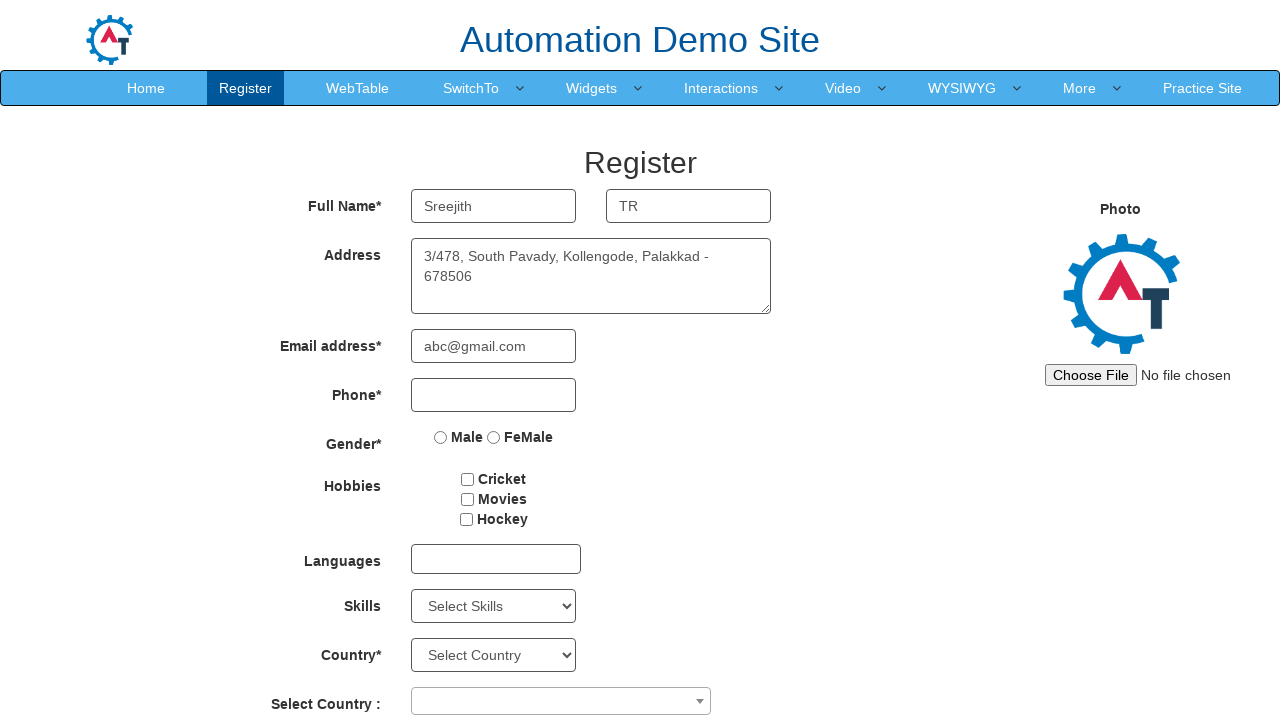

Filled phone number field with '9747785393' on xpath=//*[@id="basicBootstrapForm"]/div[4]/div/input
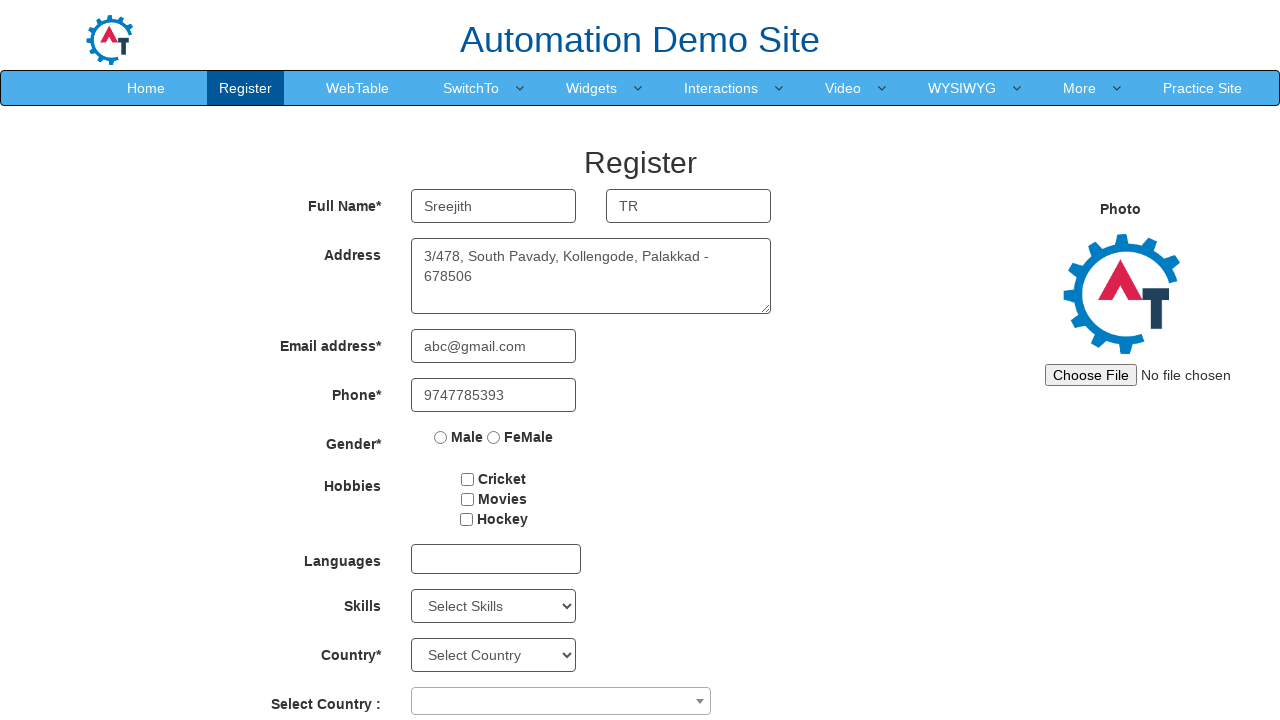

Selected Male gender option at (441, 437) on xpath=//*[@id="basicBootstrapForm"]/div[5]/div/label[1]/input
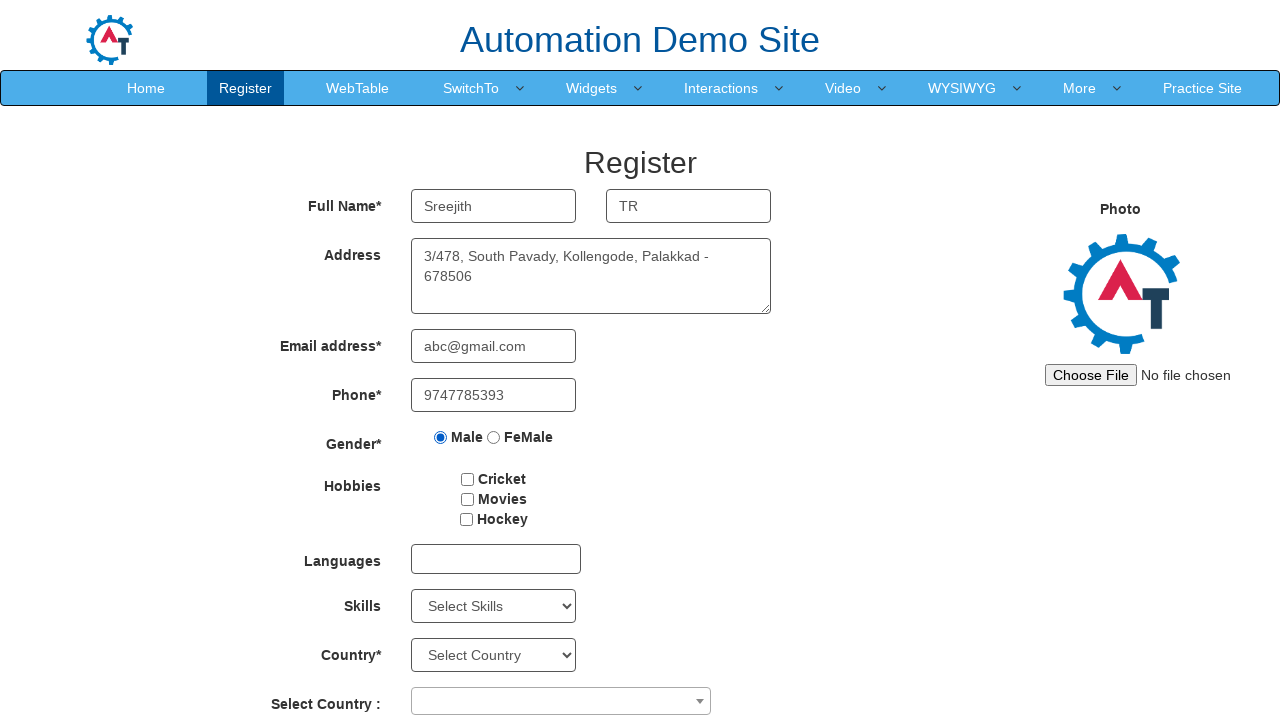

Selected Cricket hobby checkbox at (468, 479) on xpath=//*[@id="checkbox1"]
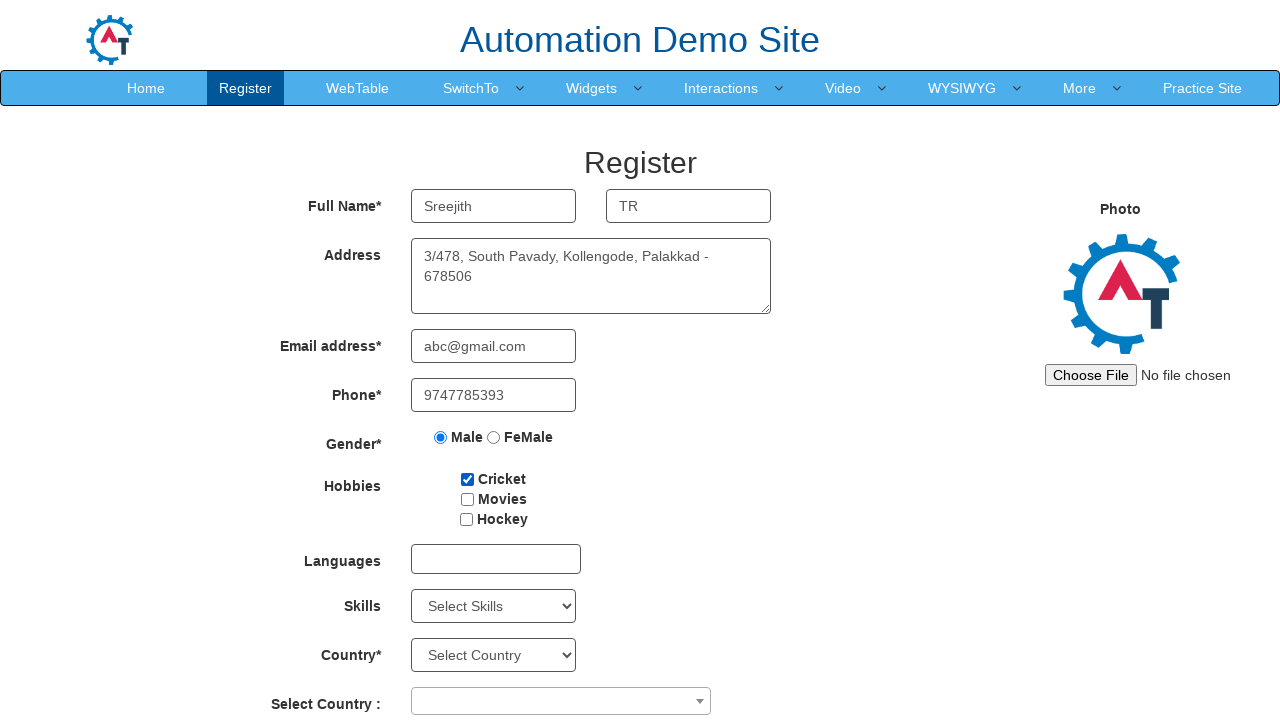

Selected Movies hobby checkbox at (467, 499) on xpath=//*[@id="checkbox2"]
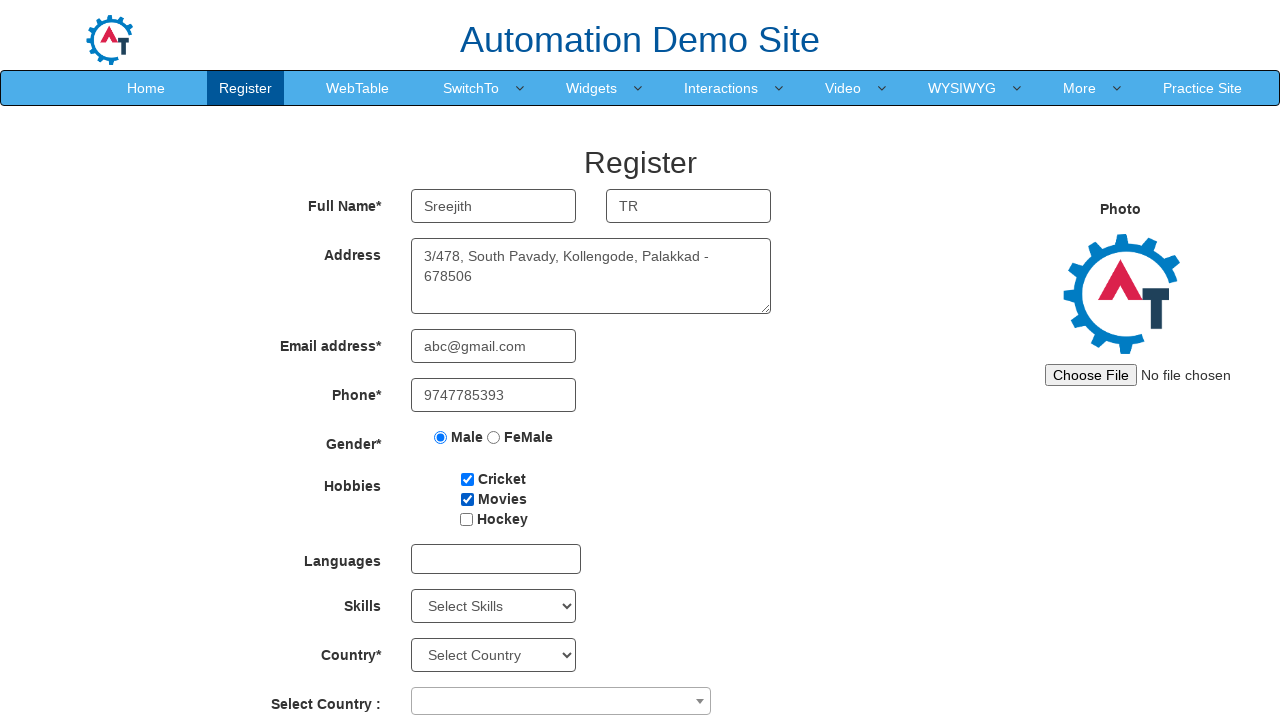

Clicked on languages dropdown at (496, 559) on xpath=//*[@id="msdd"]
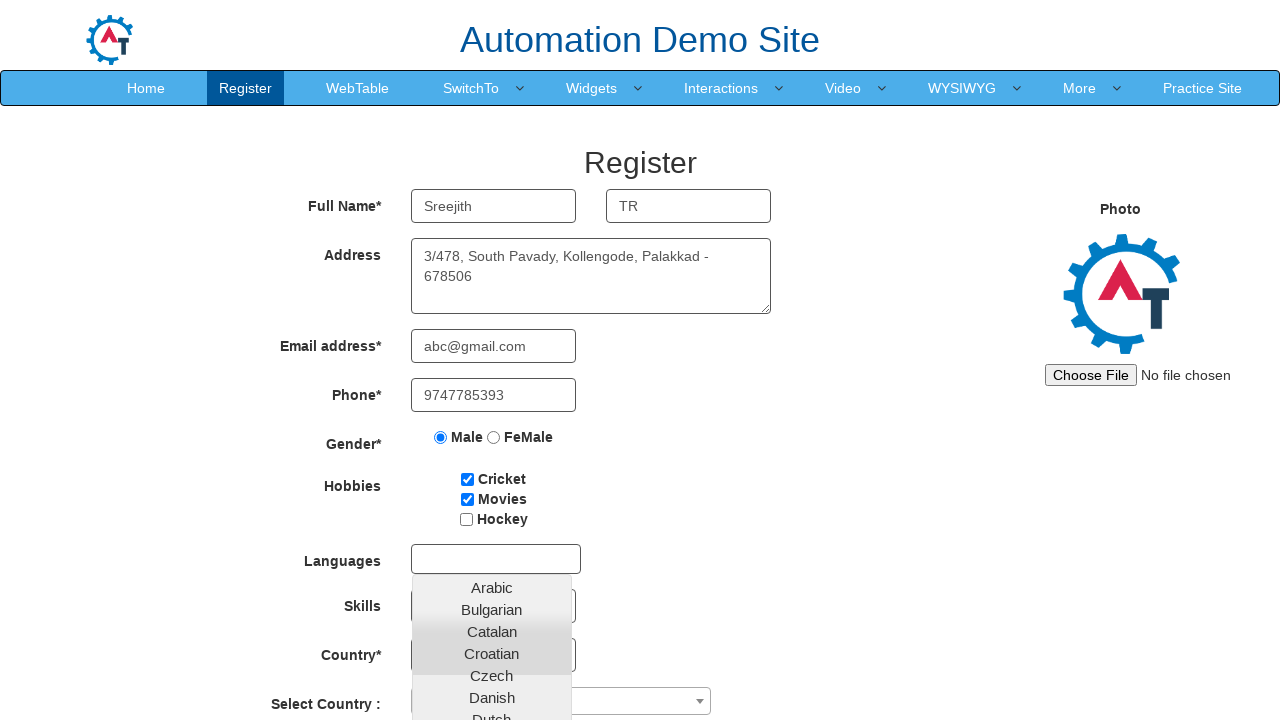

Selected English from languages dropdown at (492, 457) on text=English
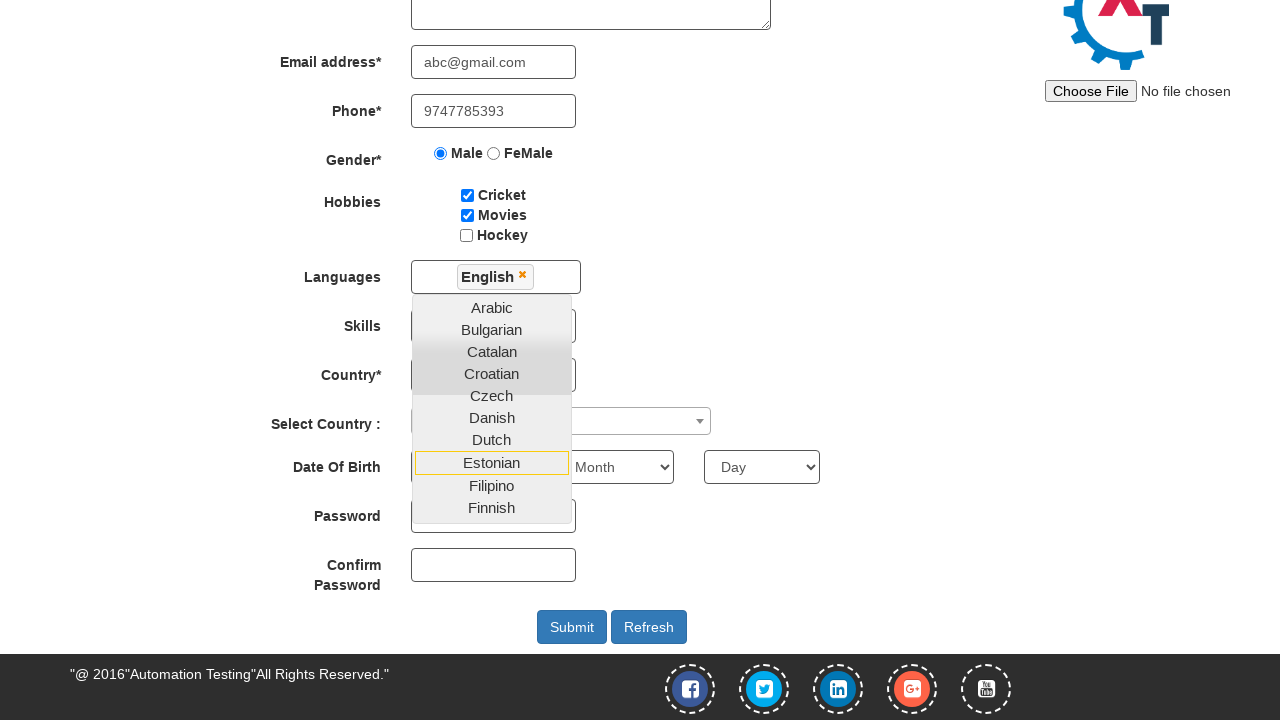

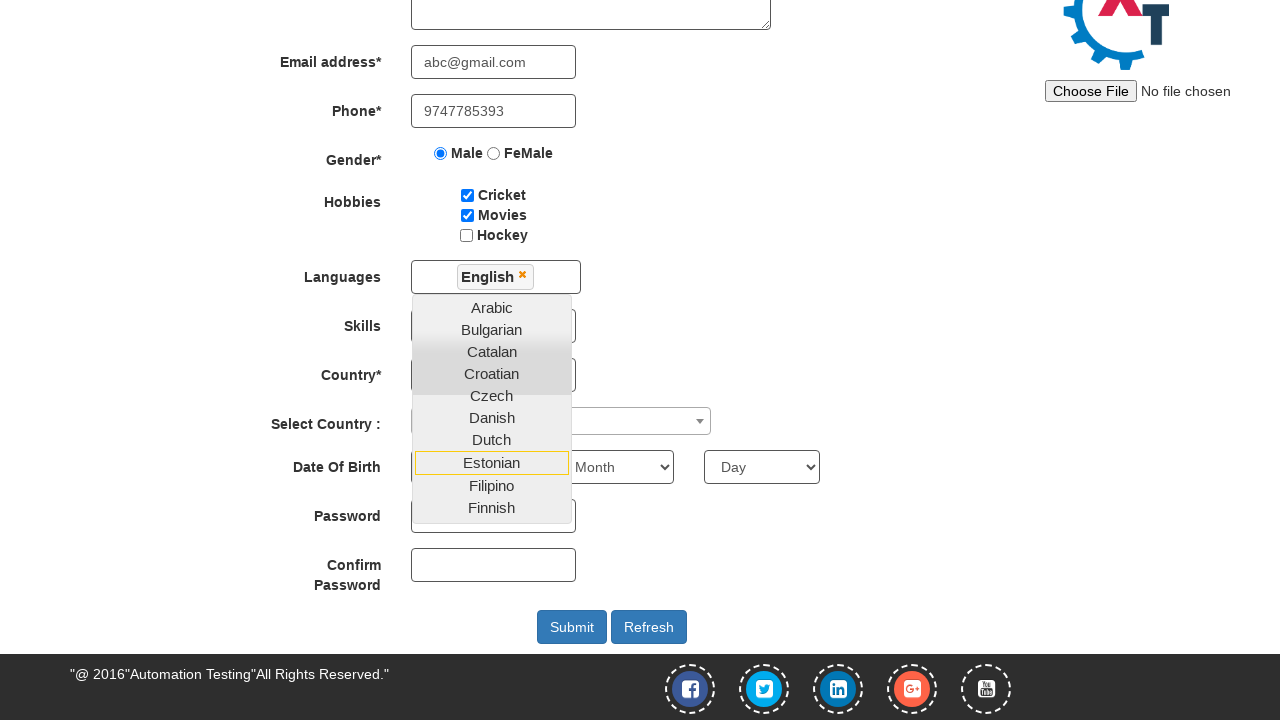